Tests that the currently applied filter is highlighted by clicking through All, Active, and Completed filters

Starting URL: https://demo.playwright.dev/todomvc

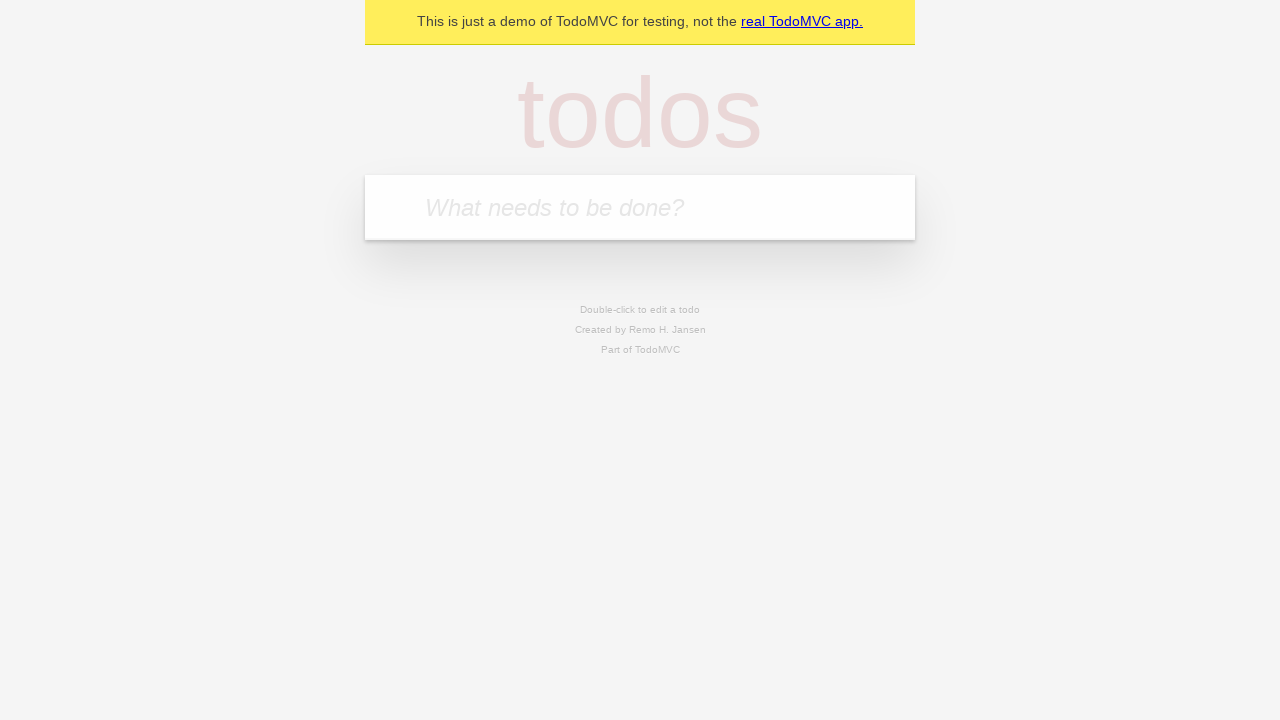

Filled todo input with 'buy some cheese' on internal:attr=[placeholder="What needs to be done?"i]
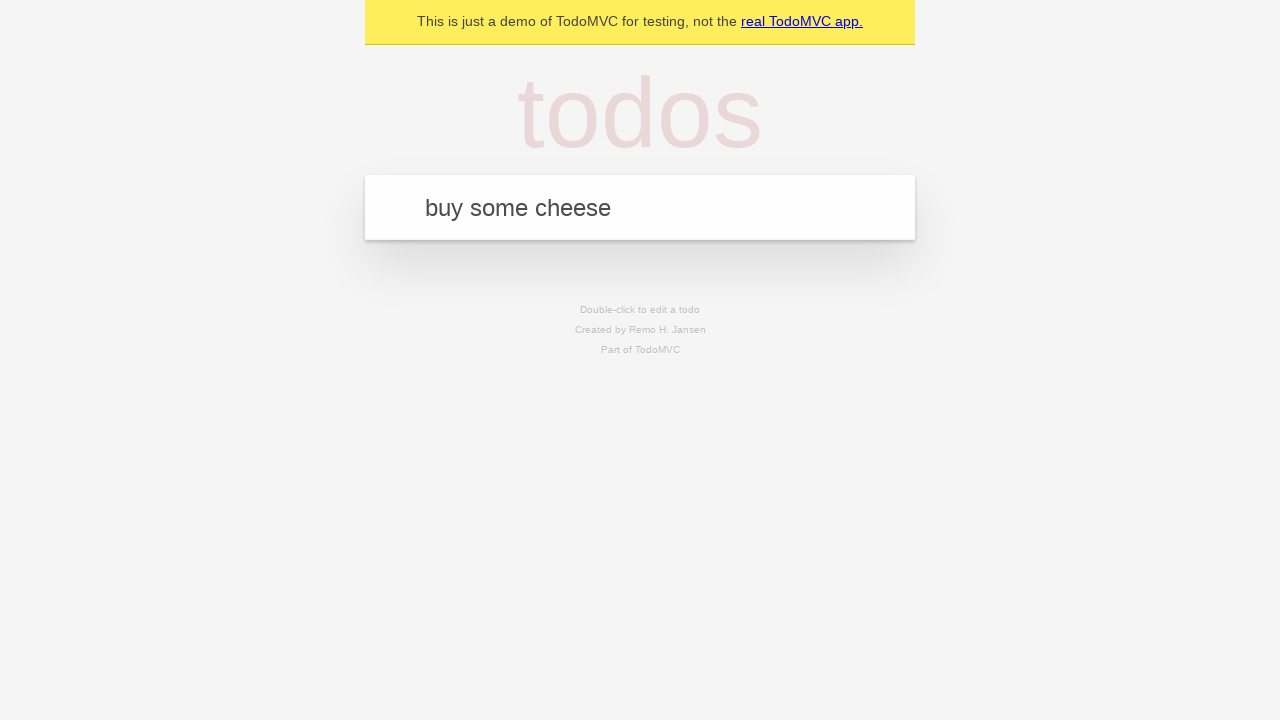

Pressed Enter to create first todo on internal:attr=[placeholder="What needs to be done?"i]
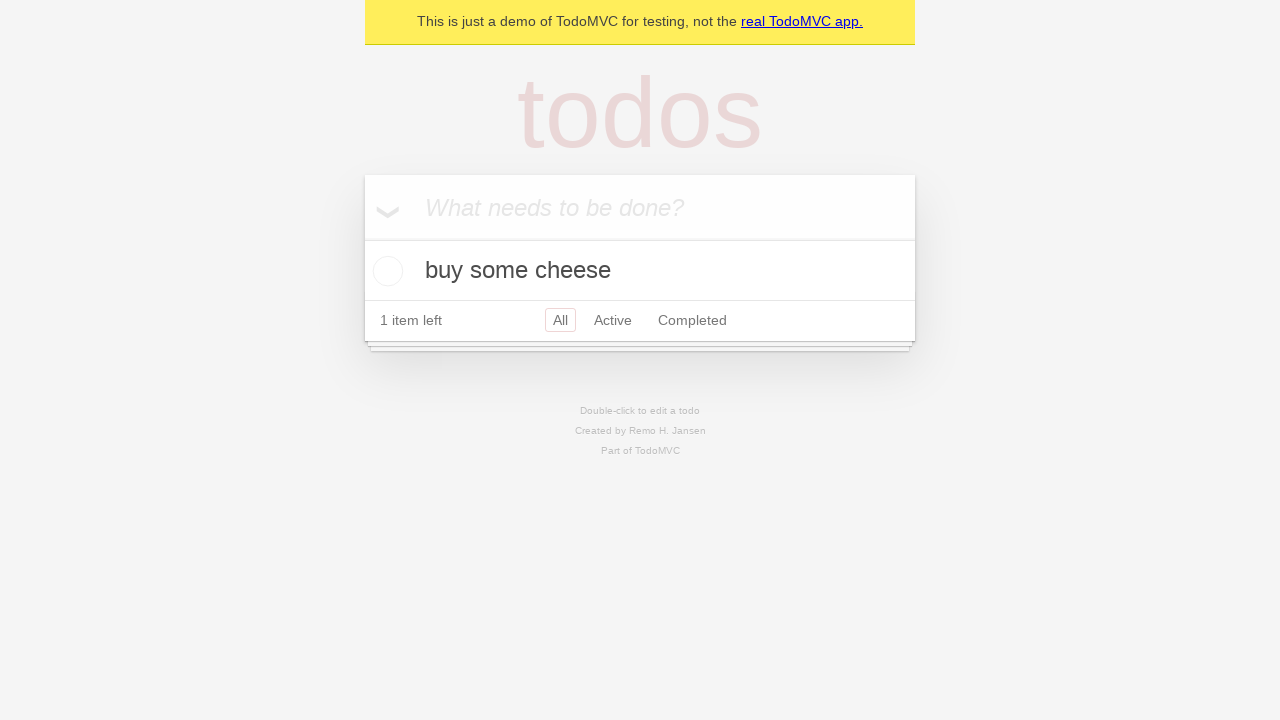

Filled todo input with 'feed the cat' on internal:attr=[placeholder="What needs to be done?"i]
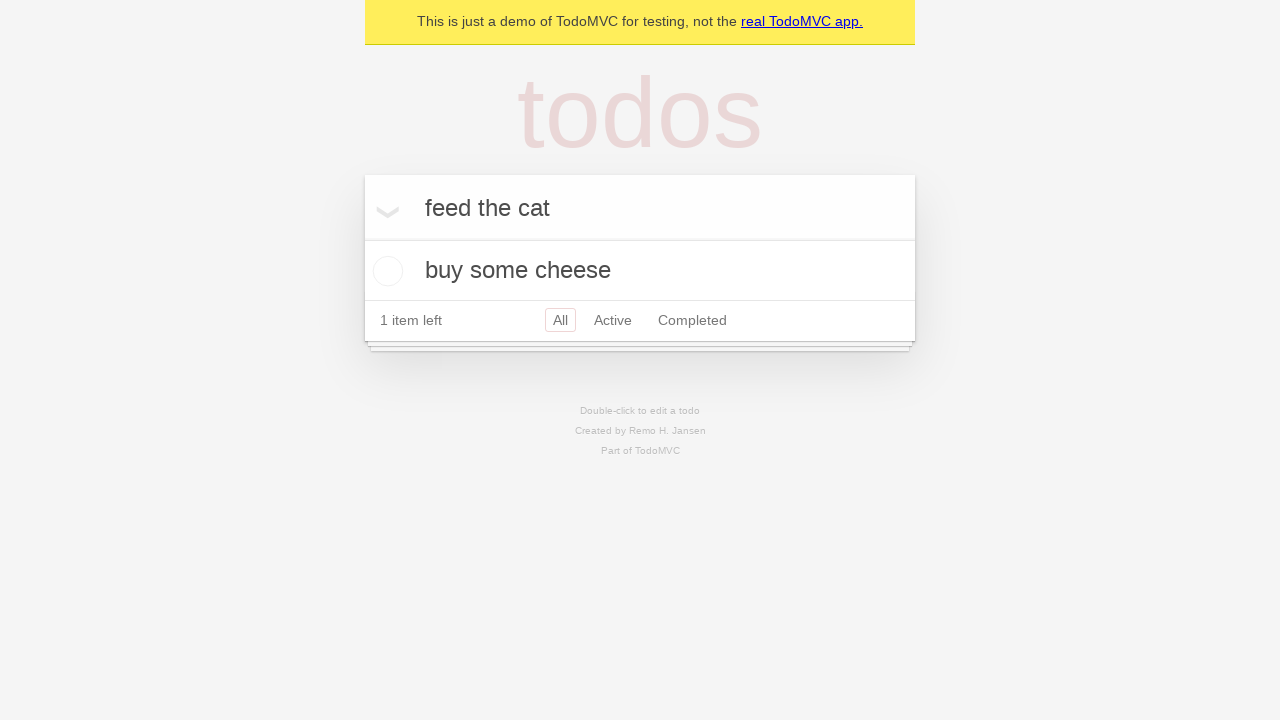

Pressed Enter to create second todo on internal:attr=[placeholder="What needs to be done?"i]
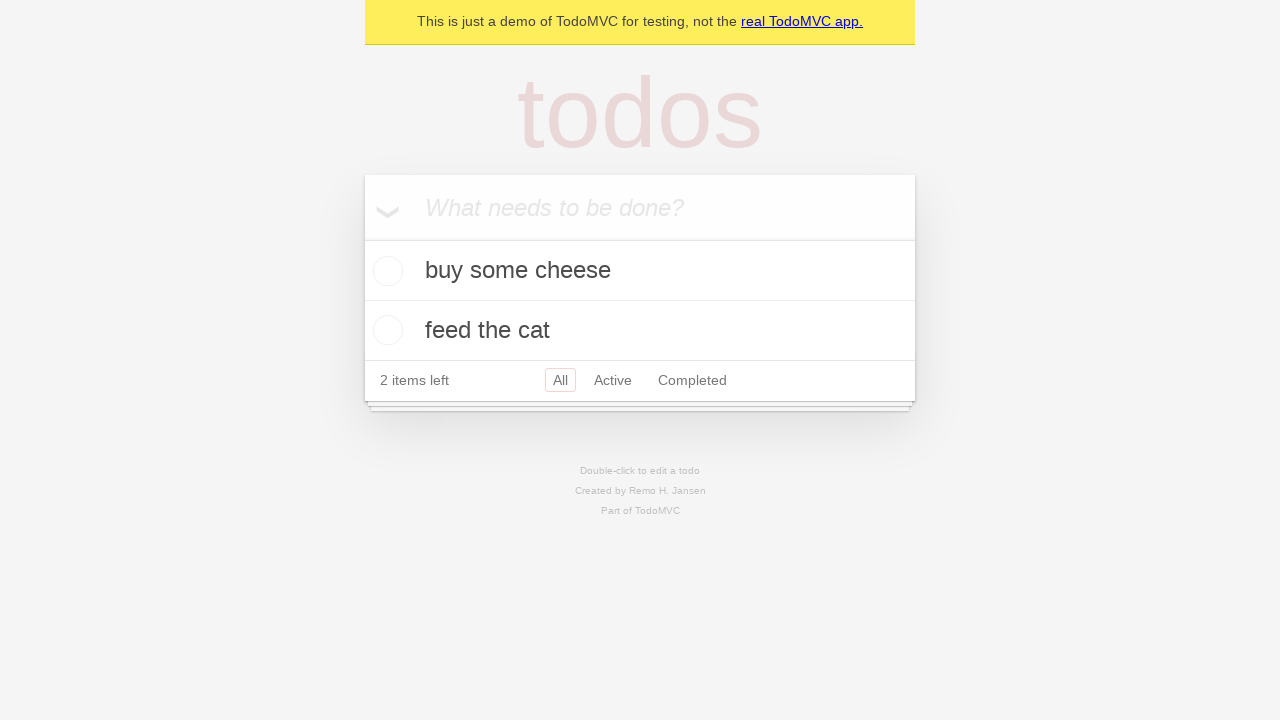

Filled todo input with 'book a doctors appointment' on internal:attr=[placeholder="What needs to be done?"i]
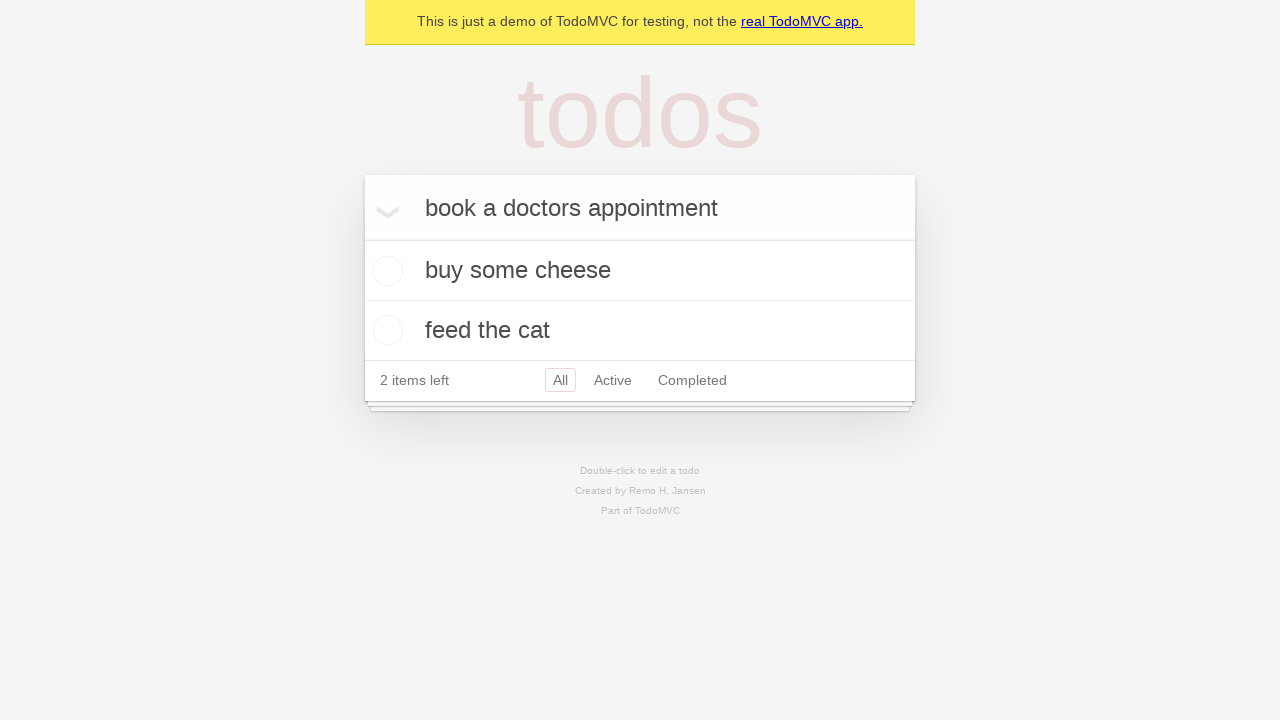

Pressed Enter to create third todo on internal:attr=[placeholder="What needs to be done?"i]
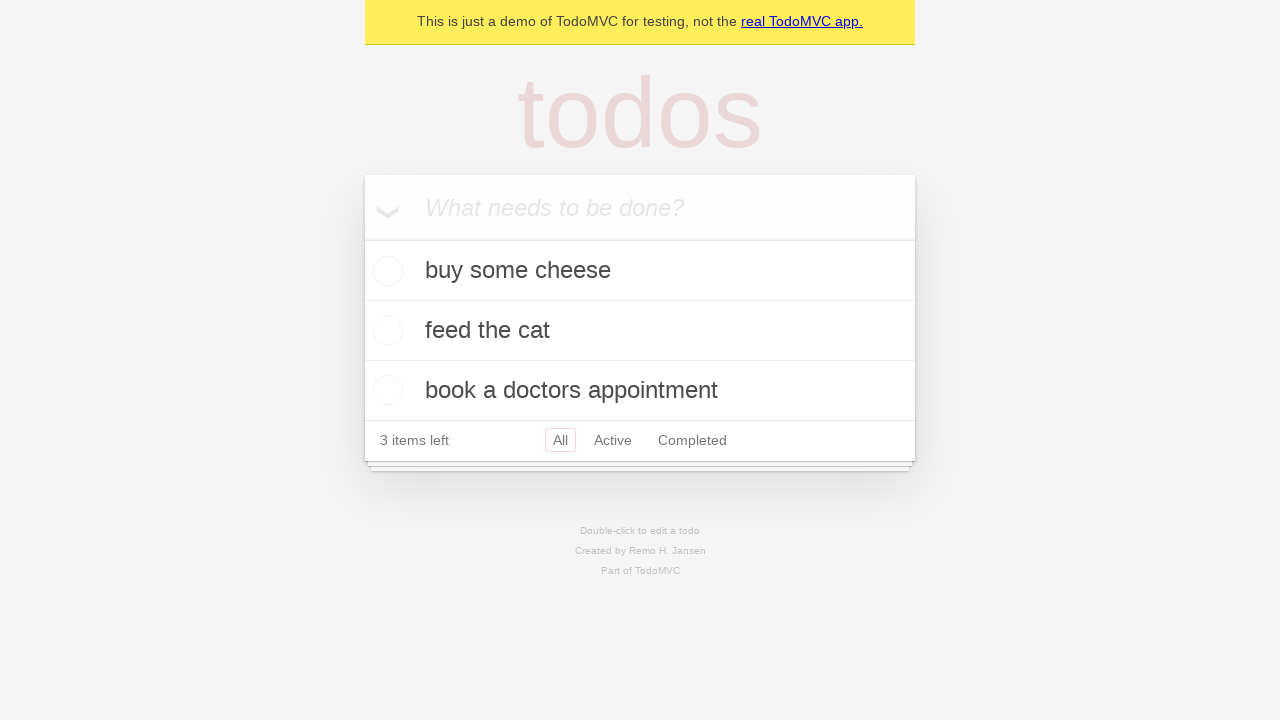

Clicked Active filter link at (613, 440) on internal:role=link[name="Active"i]
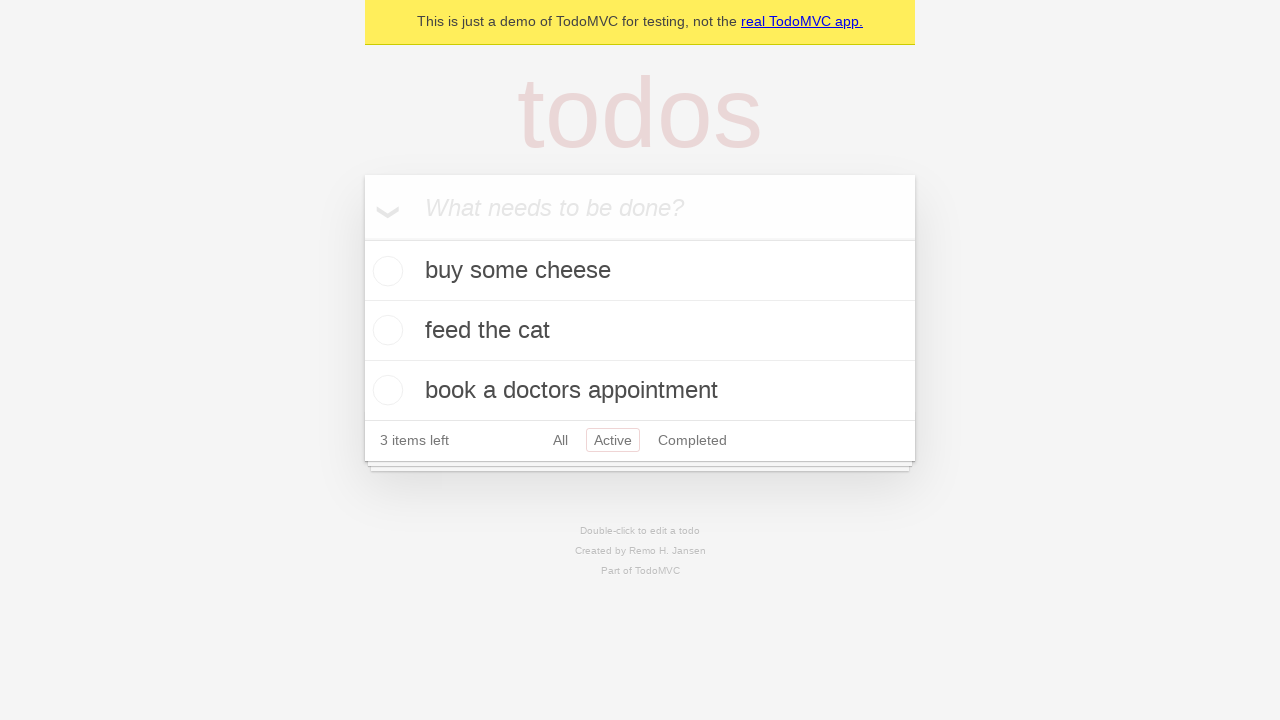

Clicked Completed filter link at (692, 440) on internal:role=link[name="Completed"i]
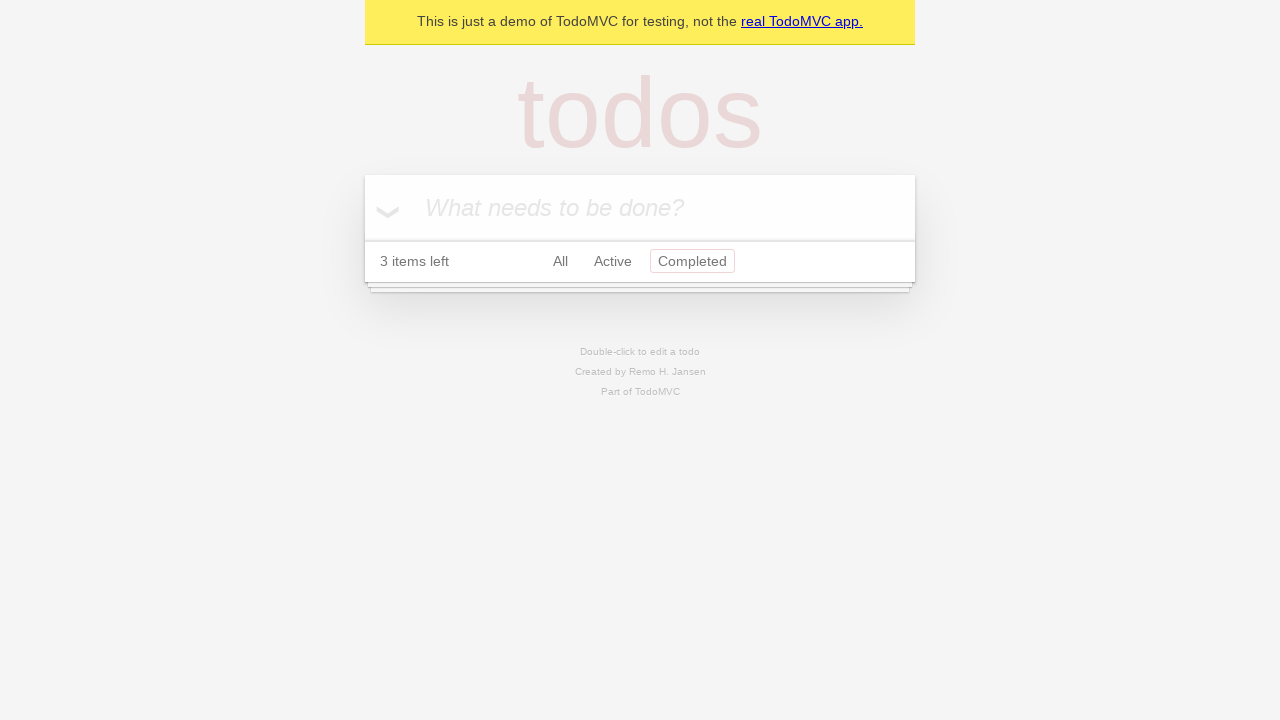

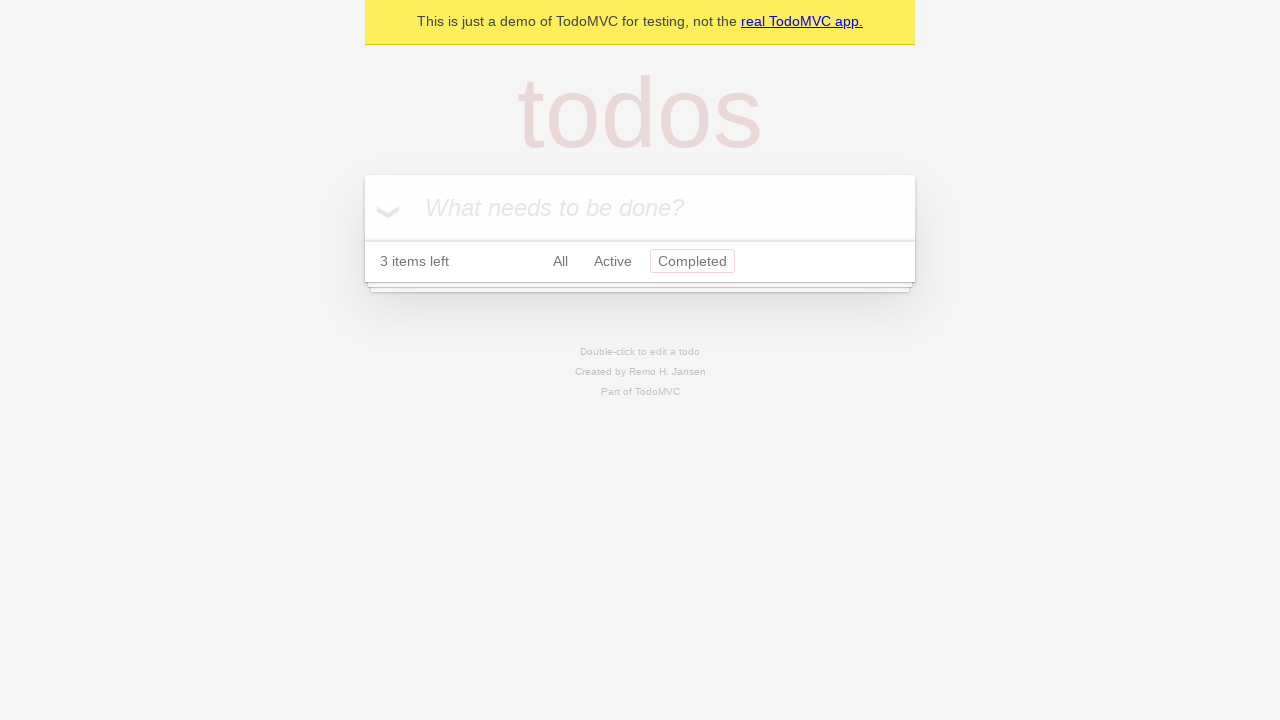